Tests browser zoom functionality by performing zoom in, zoom out, and reset zoom operations on the Mozilla website

Starting URL: https://www.mozilla.org/en-GB/

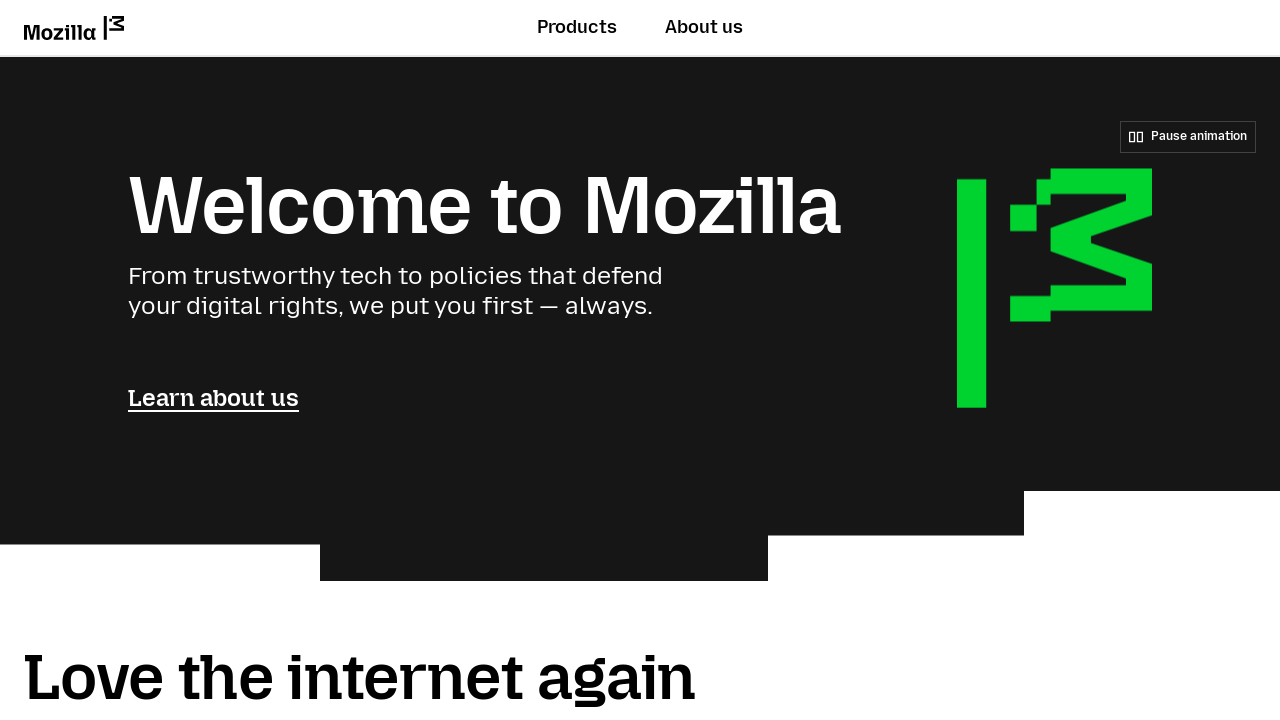

Performed zoom in using Ctrl++ keyboard shortcut
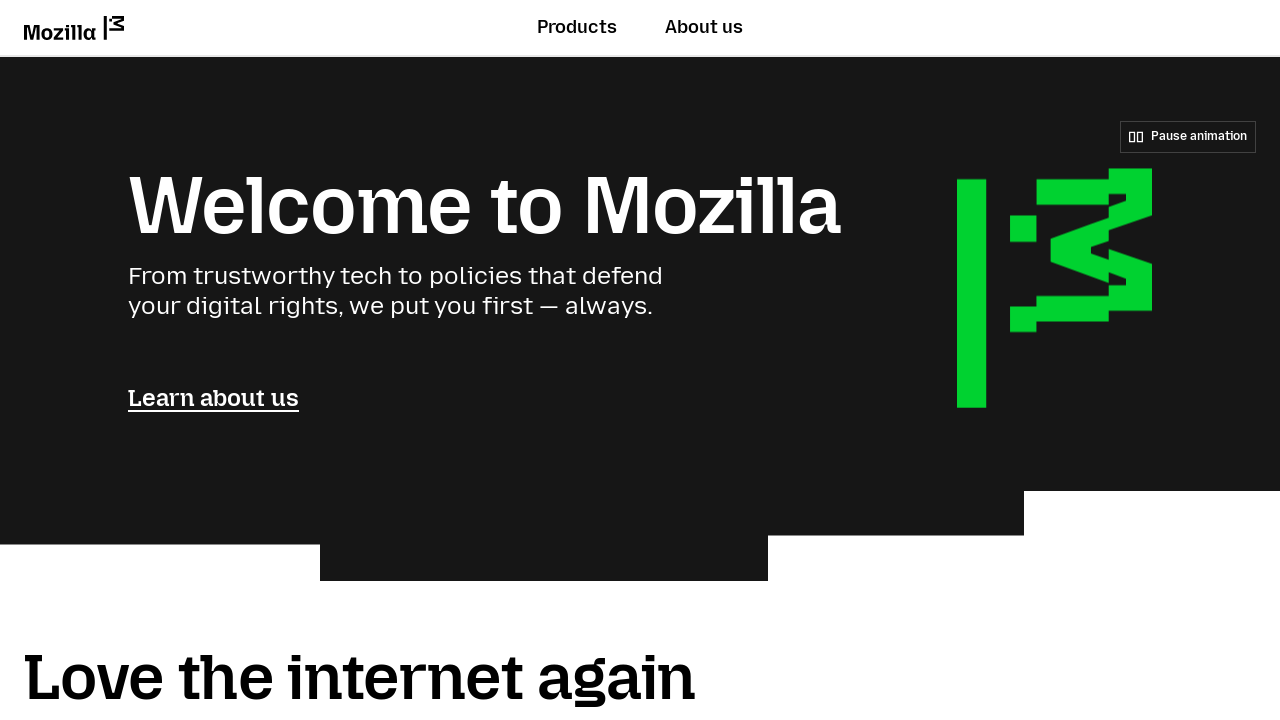

Waited 1 second after zoom in operation
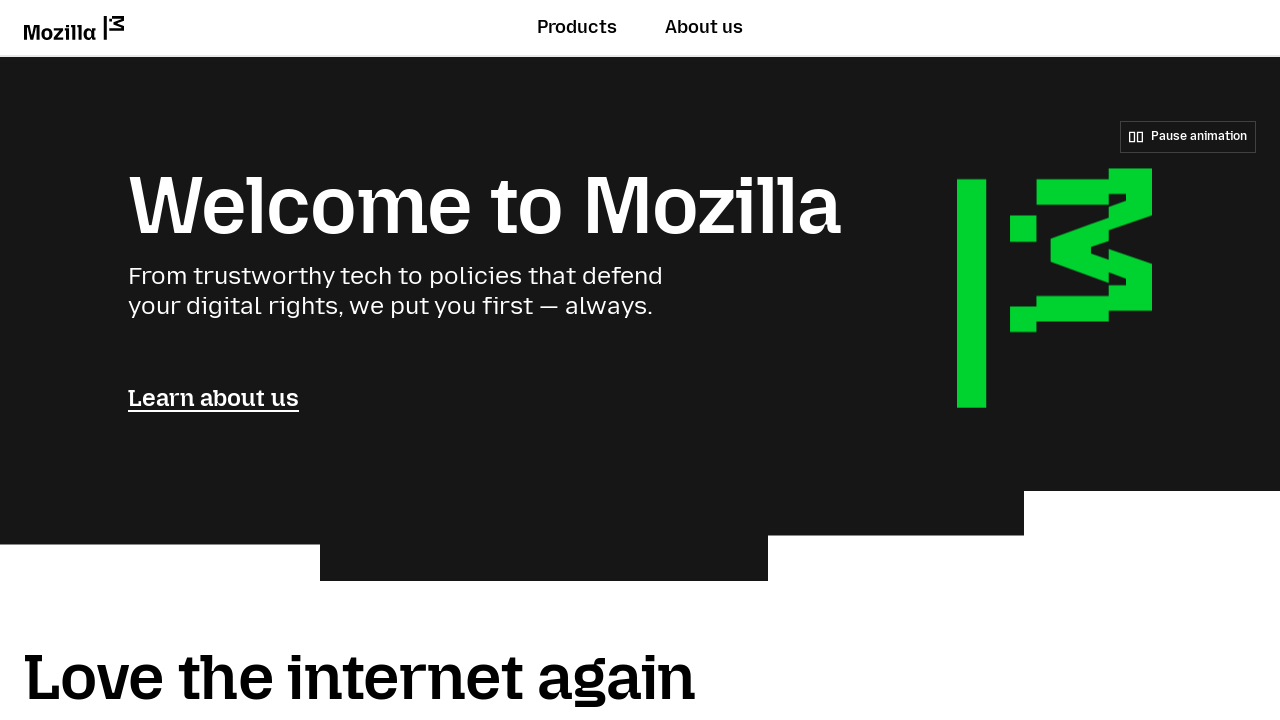

Performed zoom out using Ctrl+- keyboard shortcut
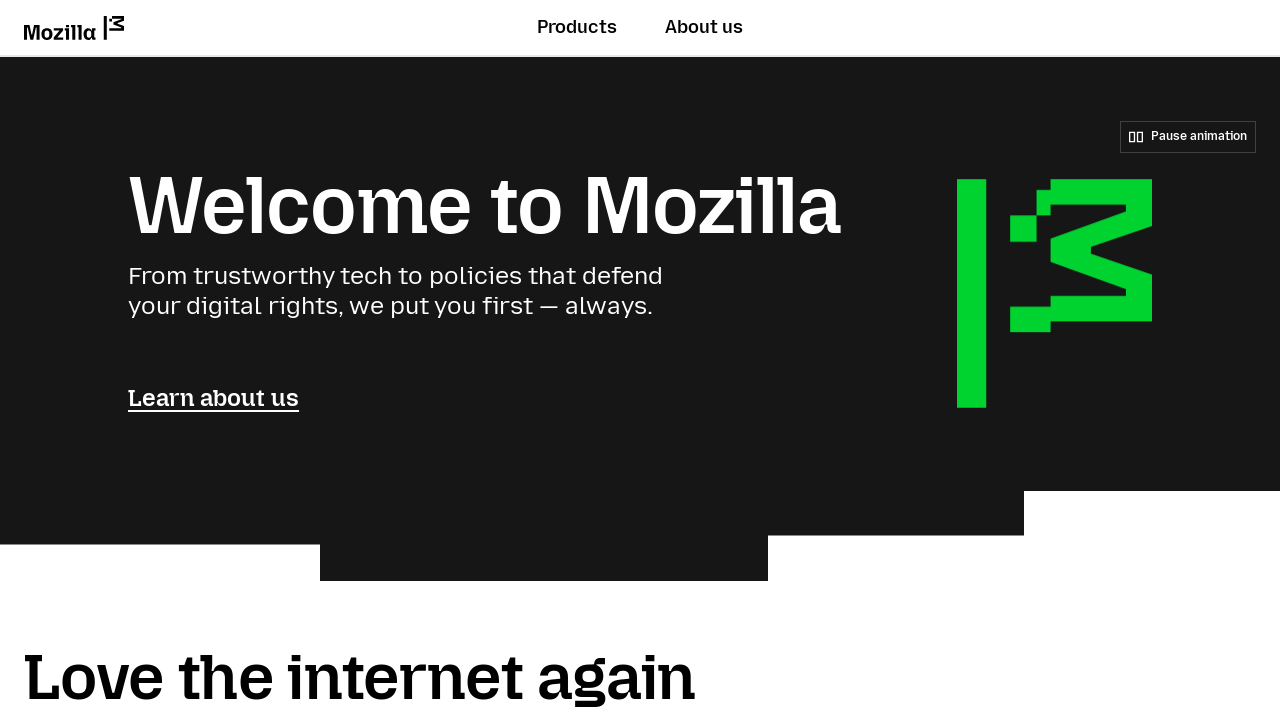

Waited 1 second after zoom out operation
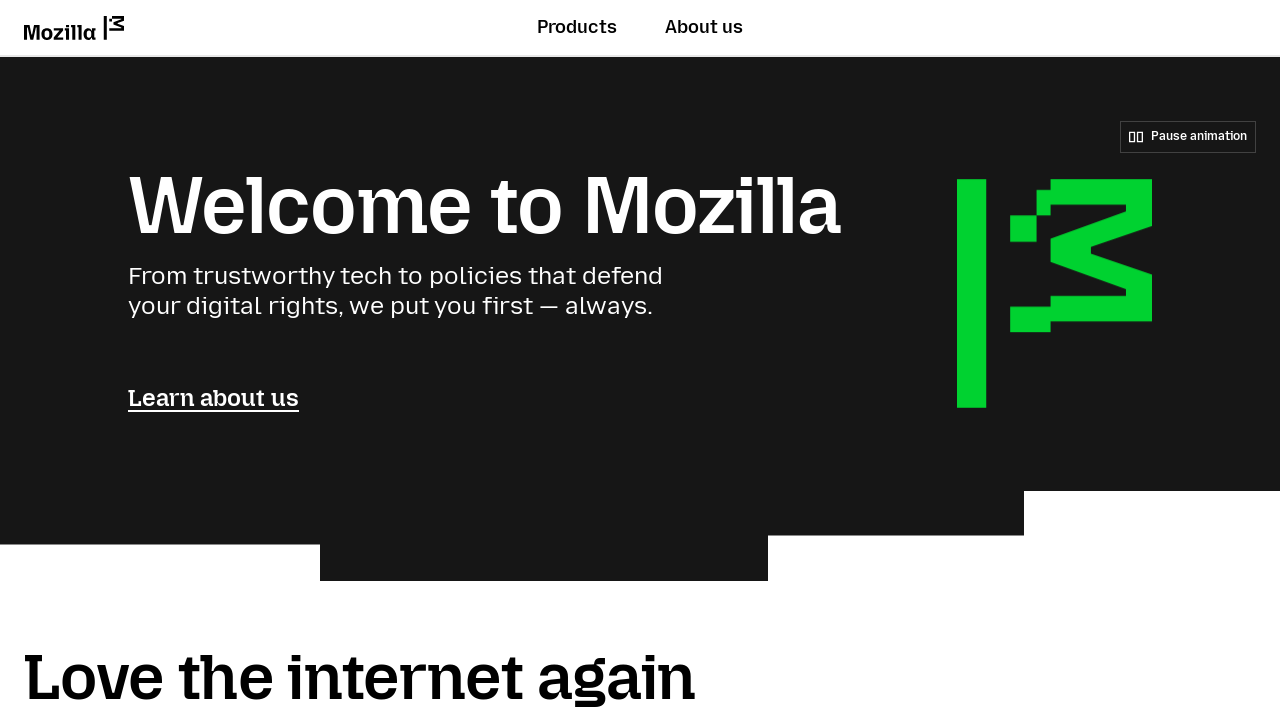

Reset zoom to default using Ctrl+0 keyboard shortcut
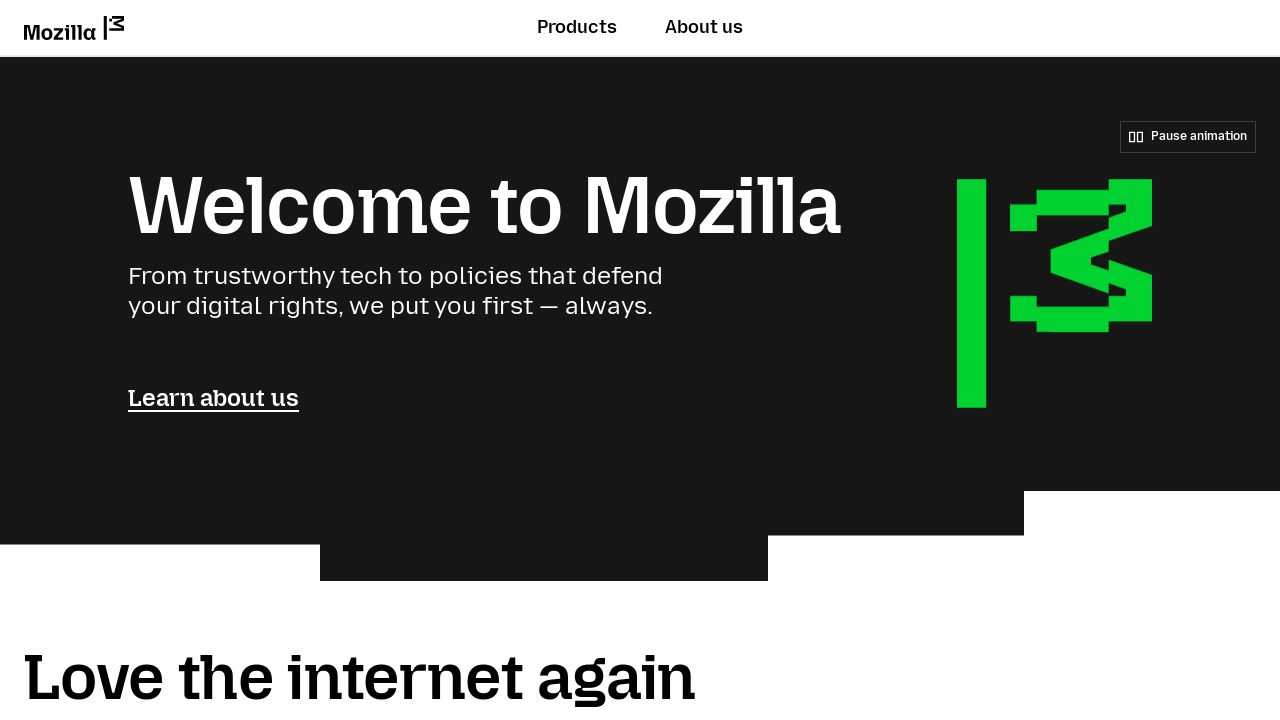

Waited 1 second after zoom reset operation
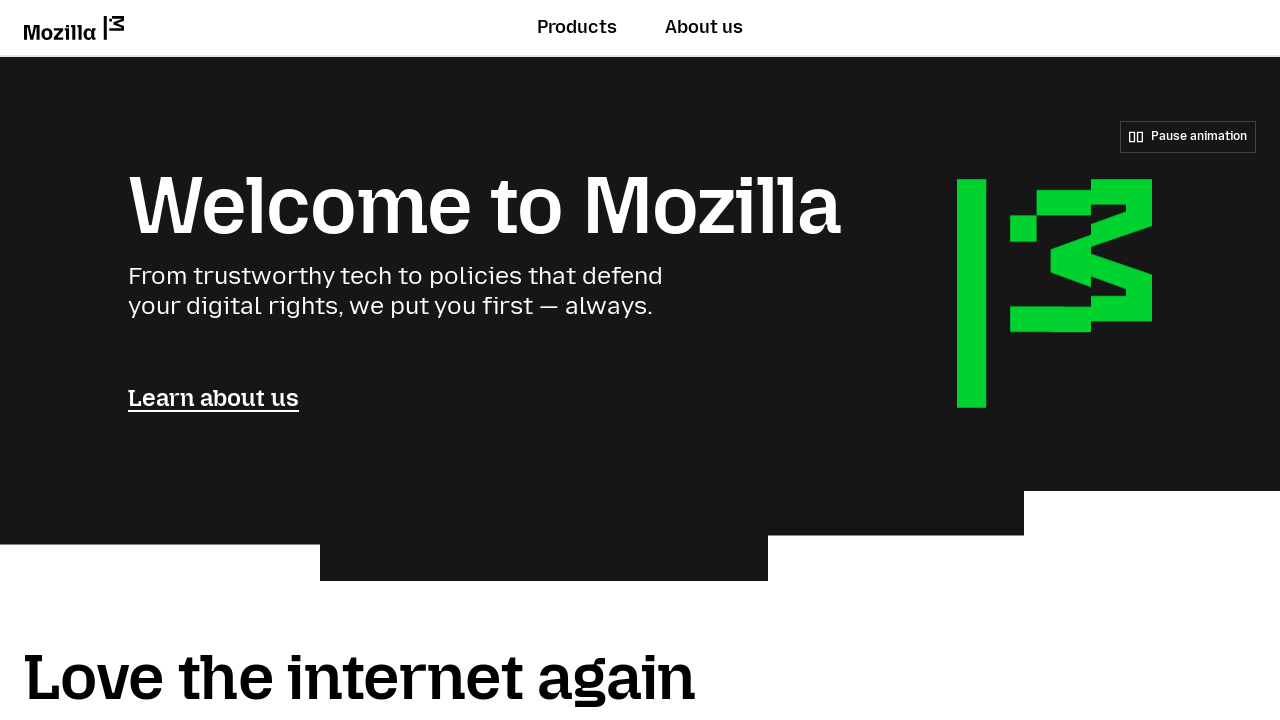

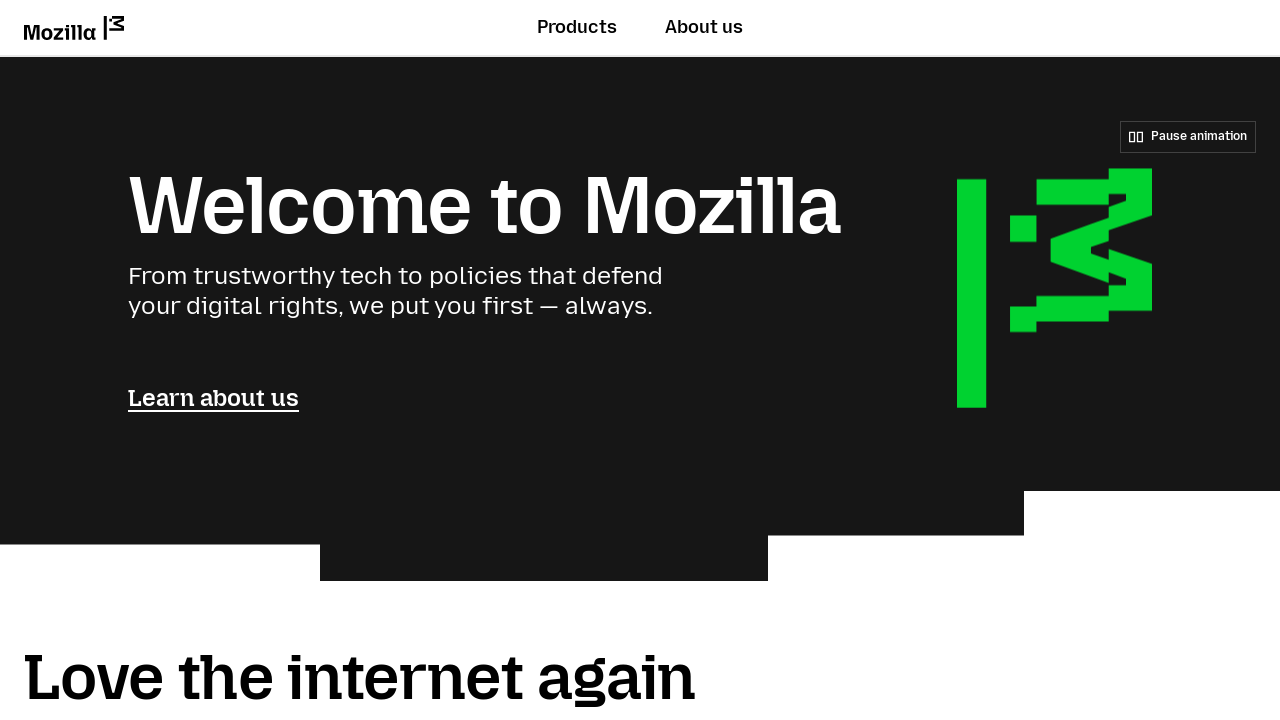